Tests Basic Forms by filling email, password, checking checkbox and verifying the success alert message

Starting URL: http://automationbykrishna.com

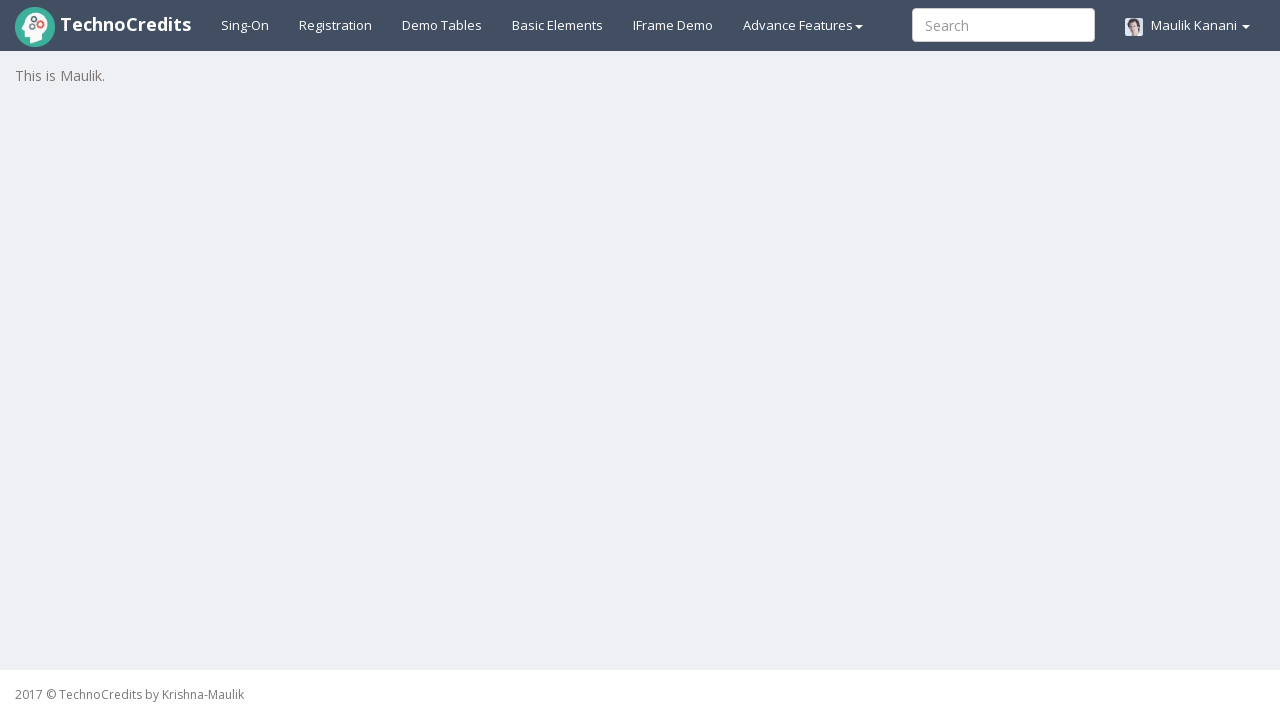

Clicked on Basic elements link at (558, 25) on xpath=//a[@id='basicelements']
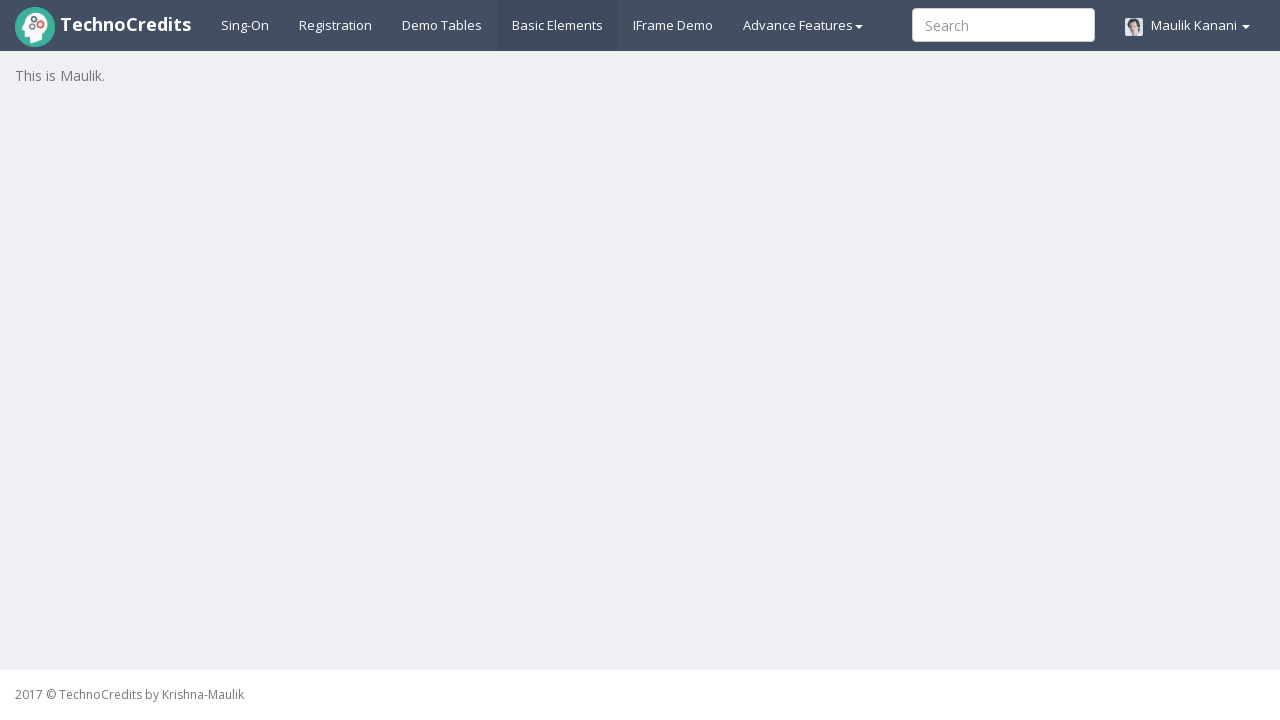

Waited for page to load
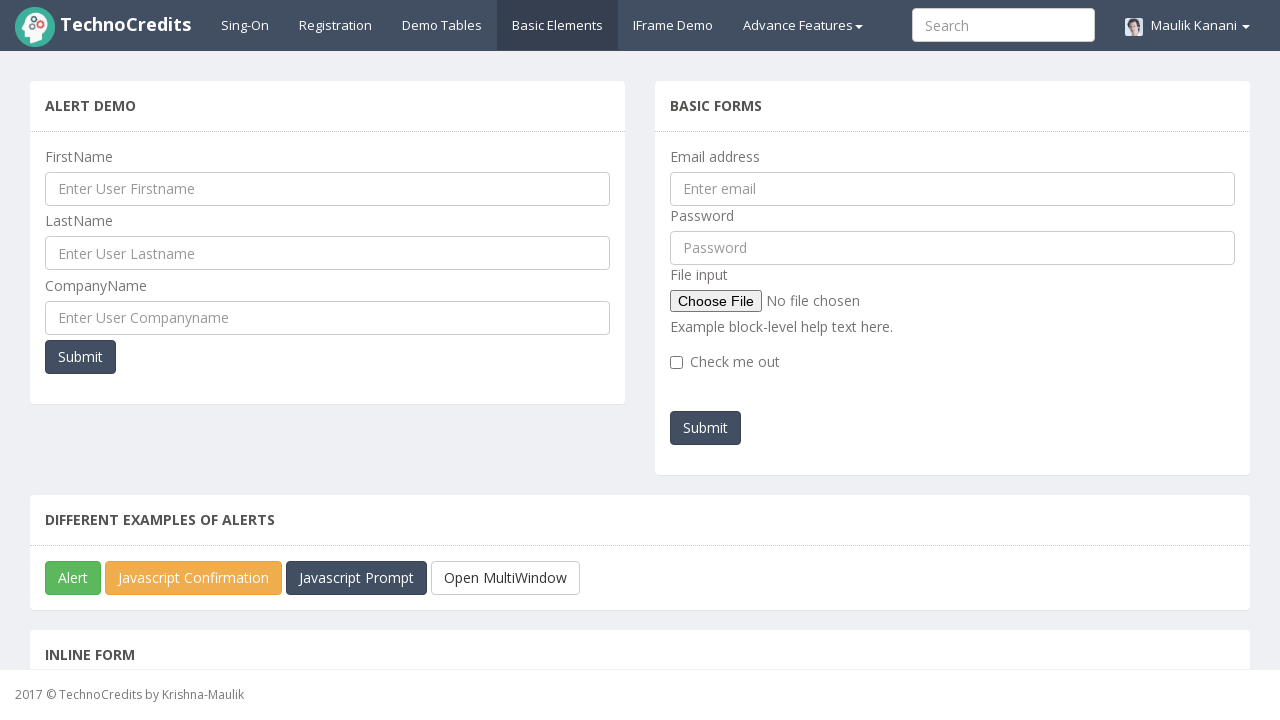

Filled email field with 'testuser@example.com' on //input[@id='exampleInputEmail1']
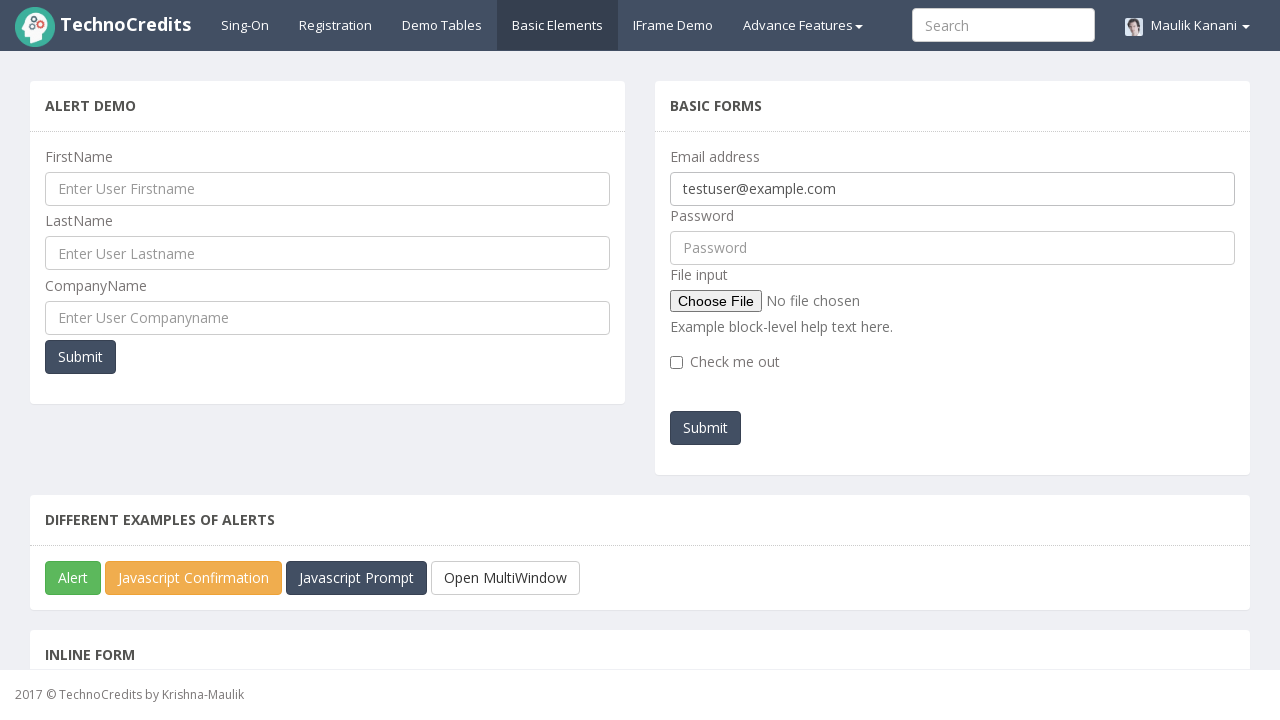

Filled password field with 'SecurePass456' on //input[@id='pwd']
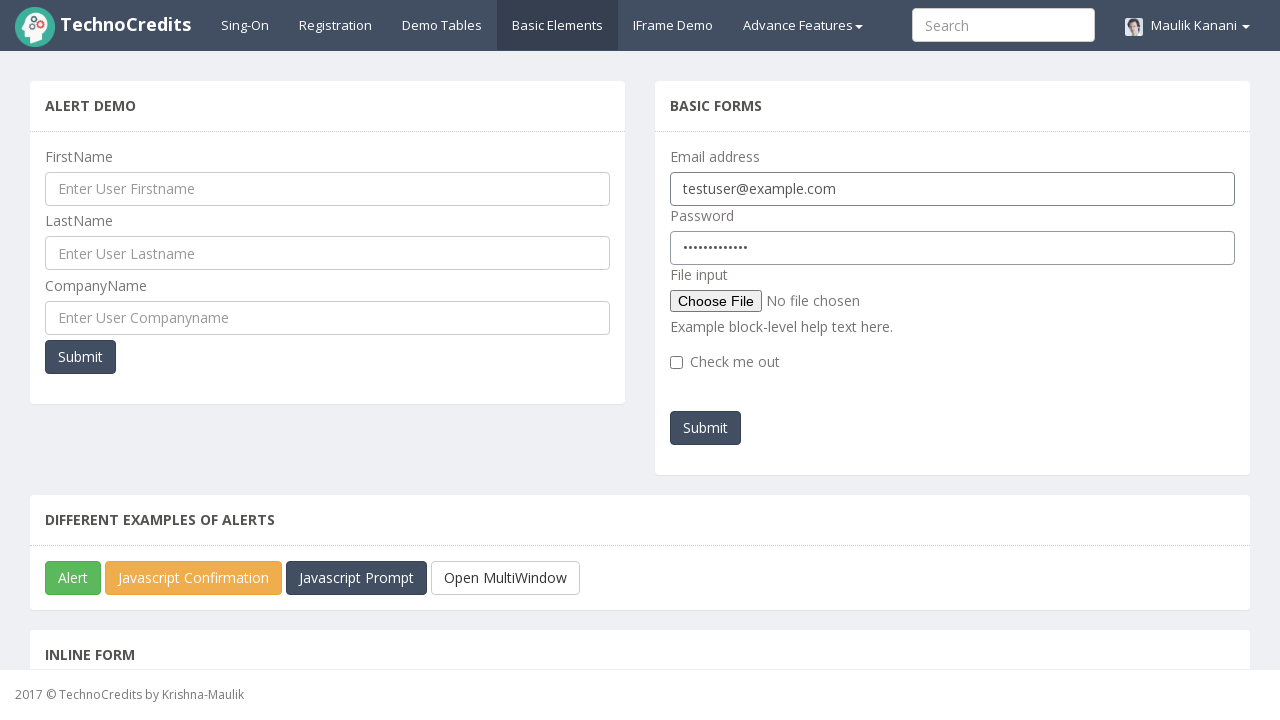

Checked the checkbox at (676, 362) on xpath=//div[@name='secondSegment']//input[@type='checkbox']
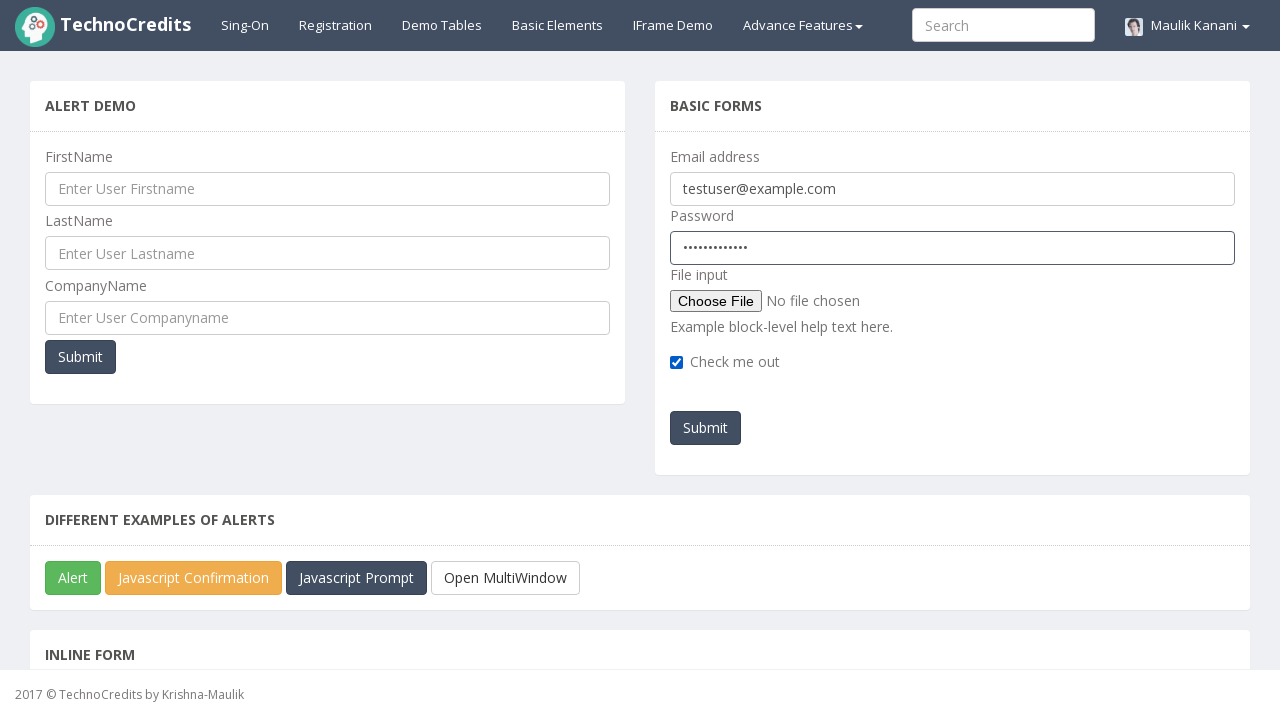

Clicked submit button at (706, 428) on xpath=//button[@id='submitb2']
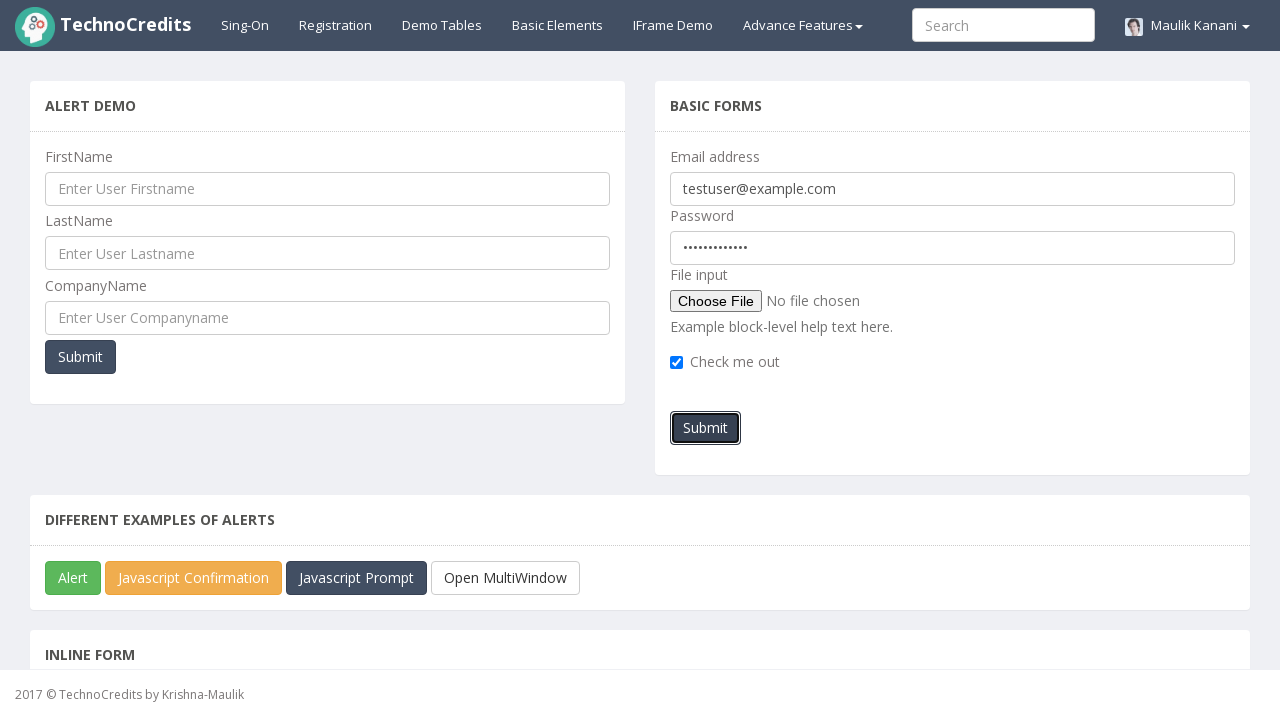

Accepted alert dialog and verified success message
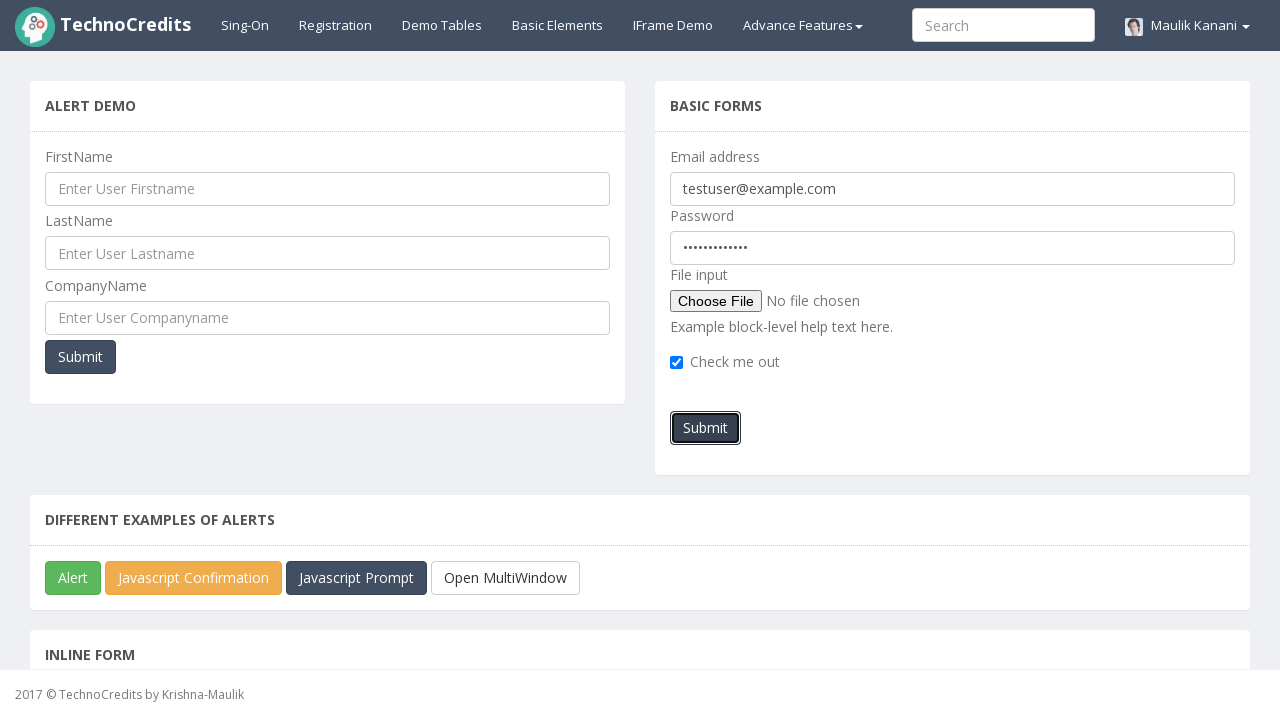

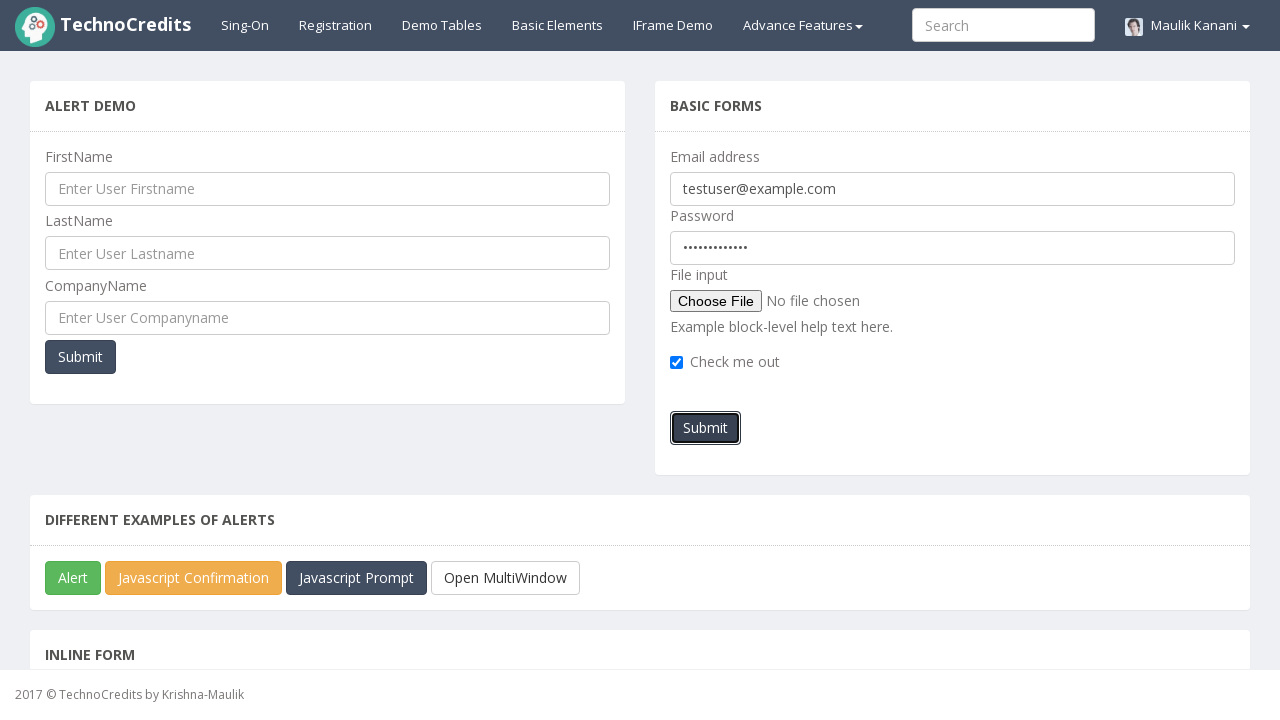